Tests Hacker News search functionality by entering "testdriven" in the search box and submitting the search

Starting URL: https://news.ycombinator.com

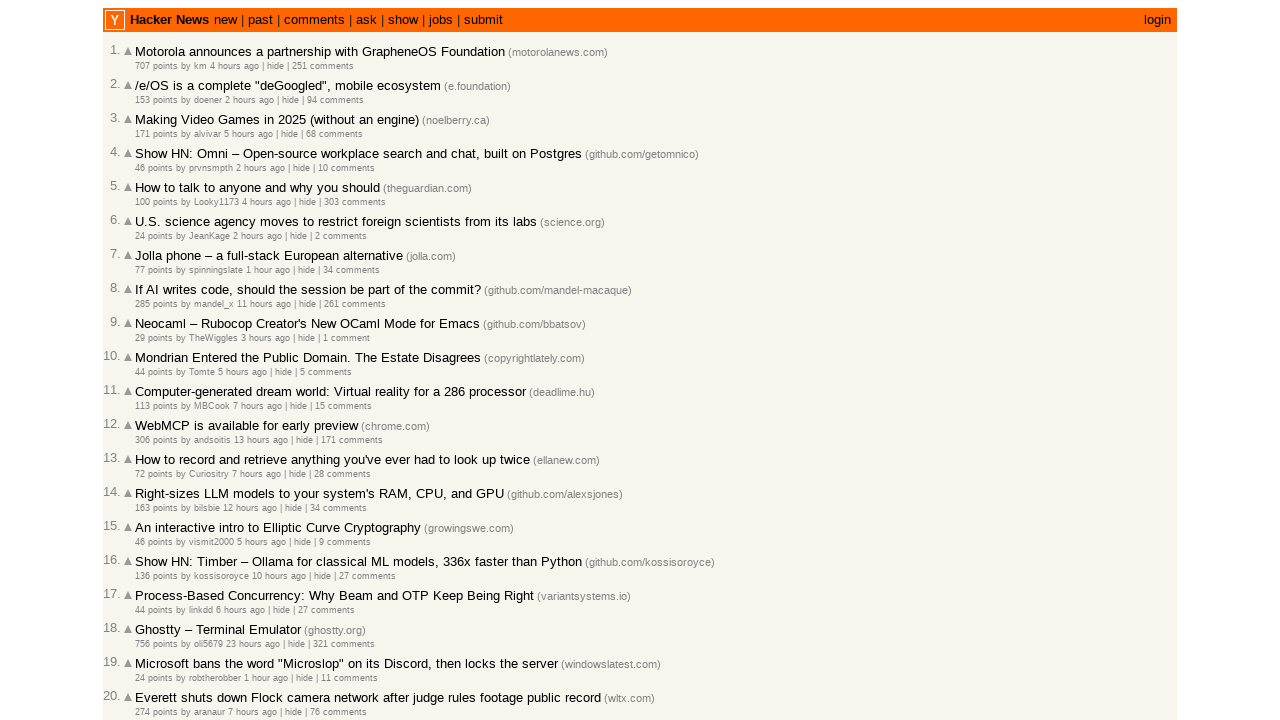

Filled search box with 'testdriven' on input[name='q']
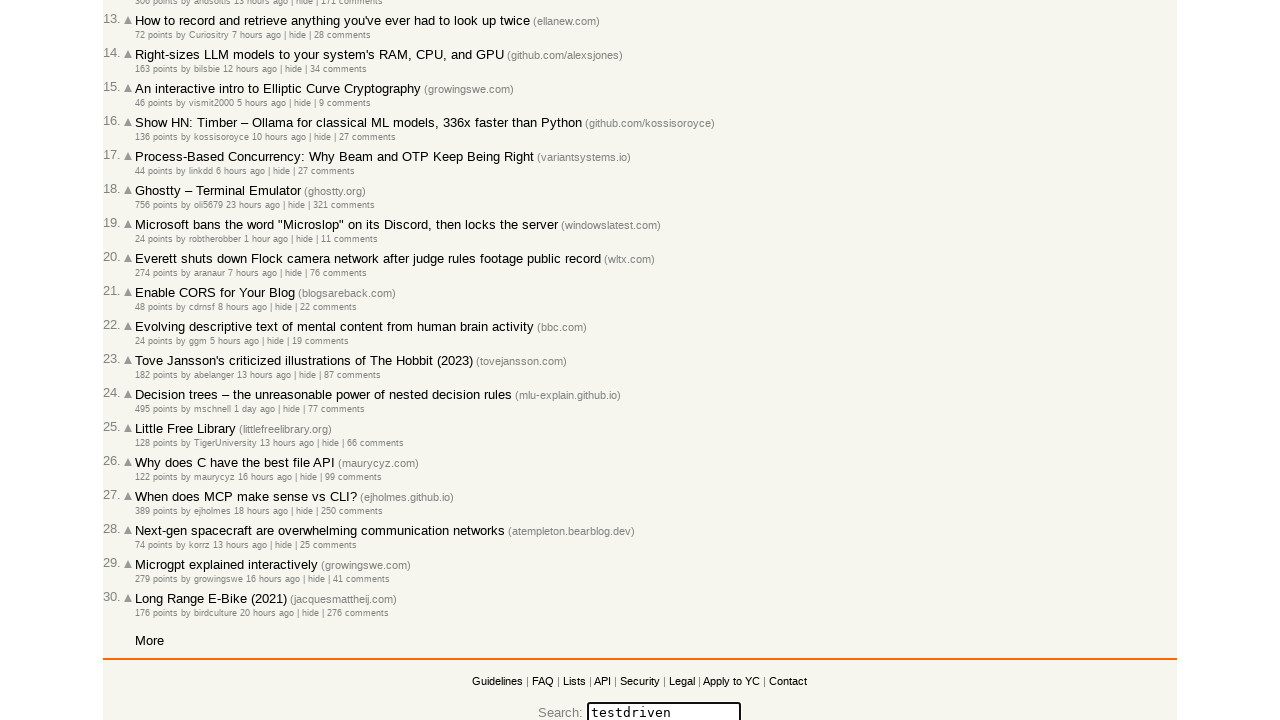

Pressed Enter to submit search on input[name='q']
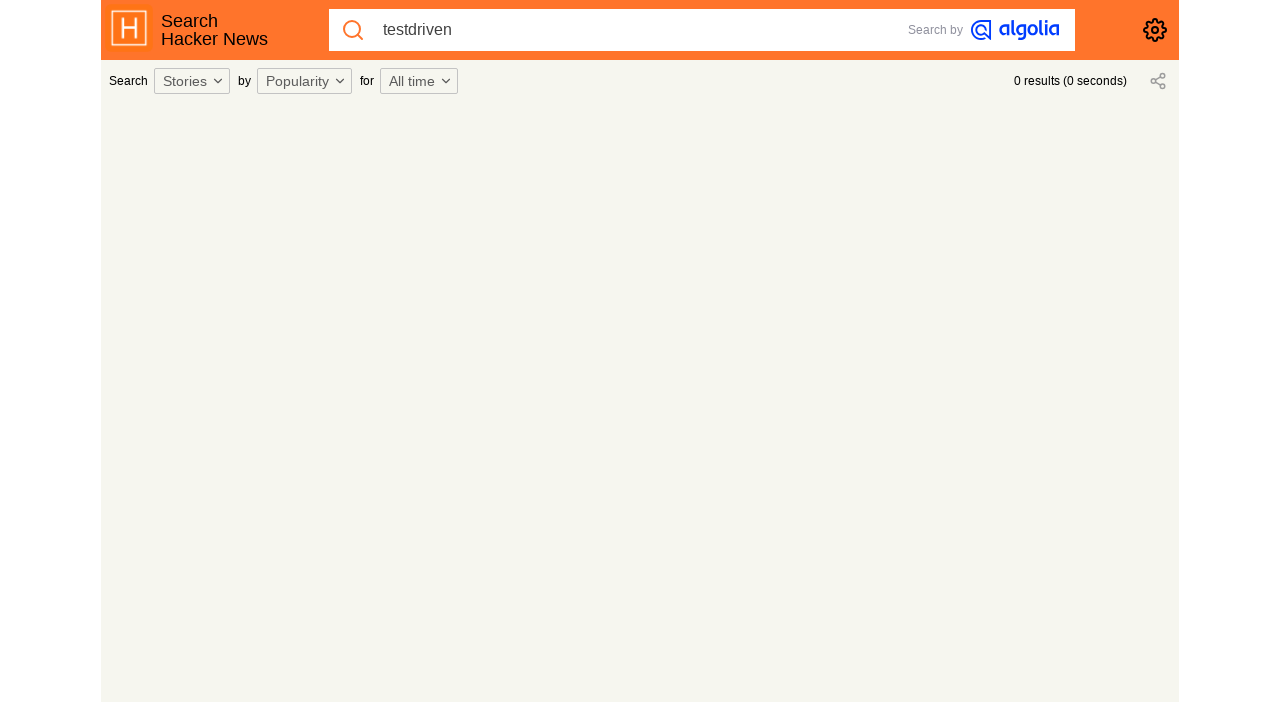

Search results loaded and network idle
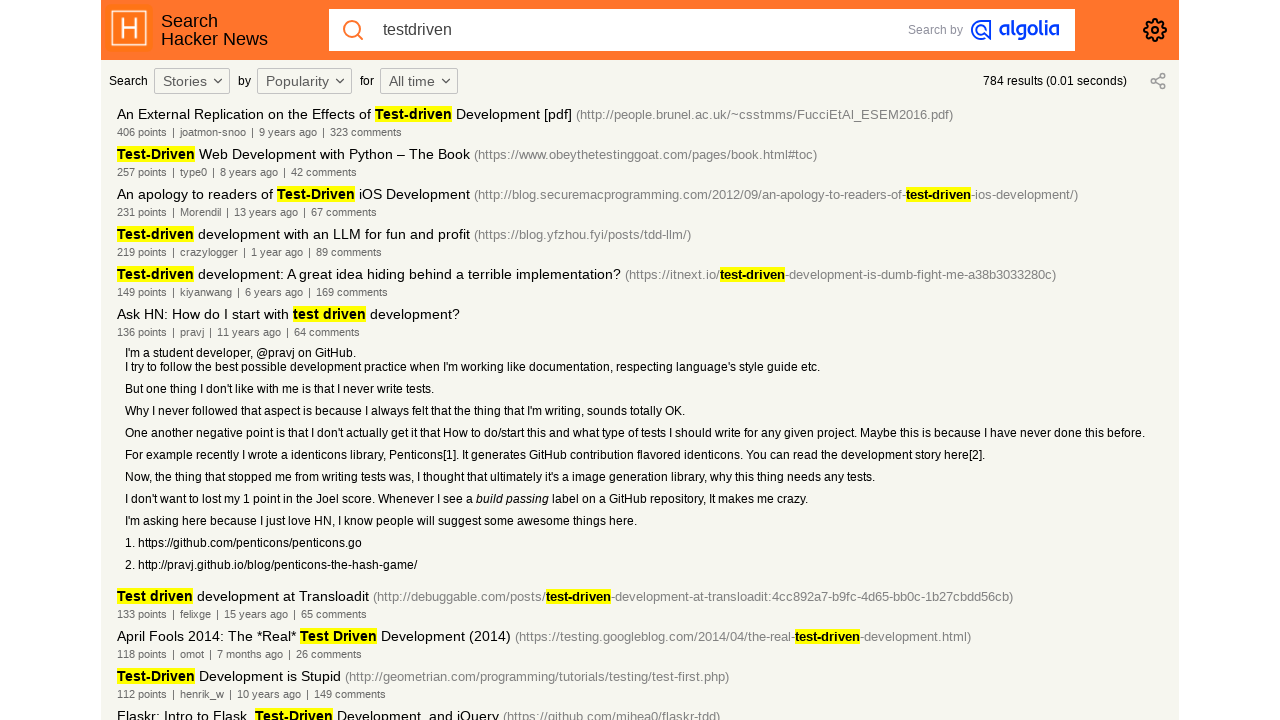

Verified 'testdriven' appears in search results
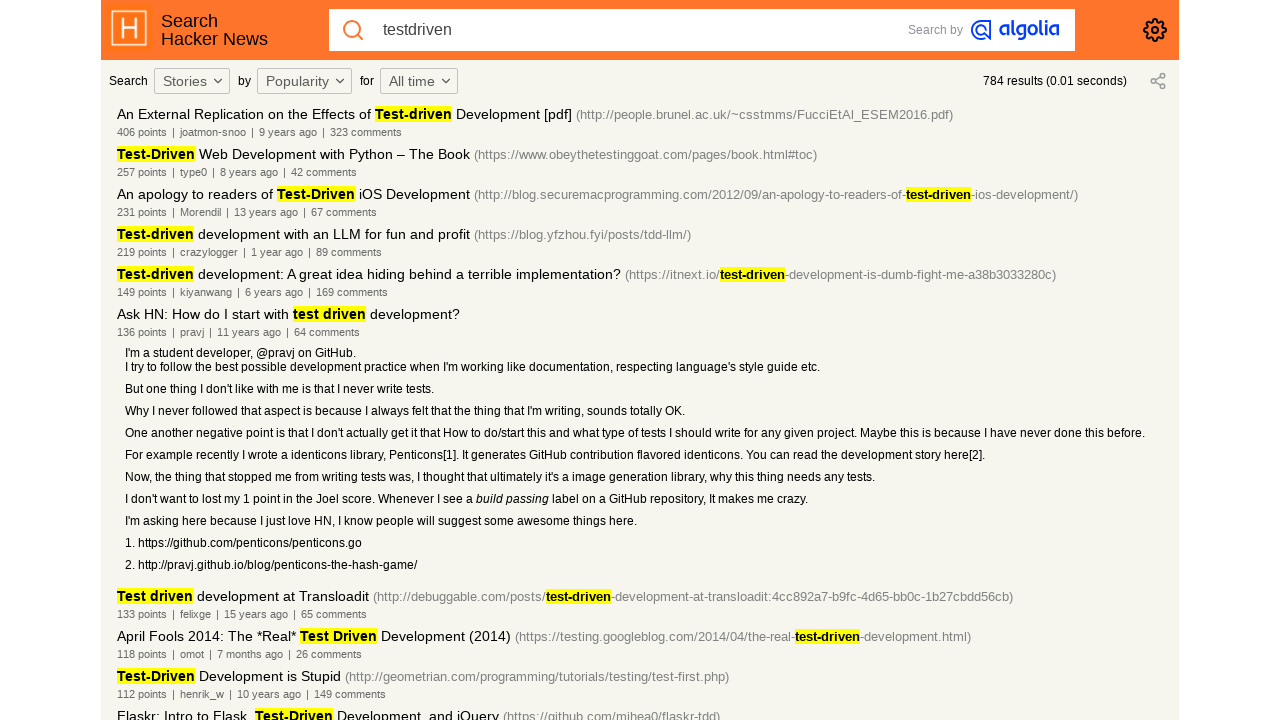

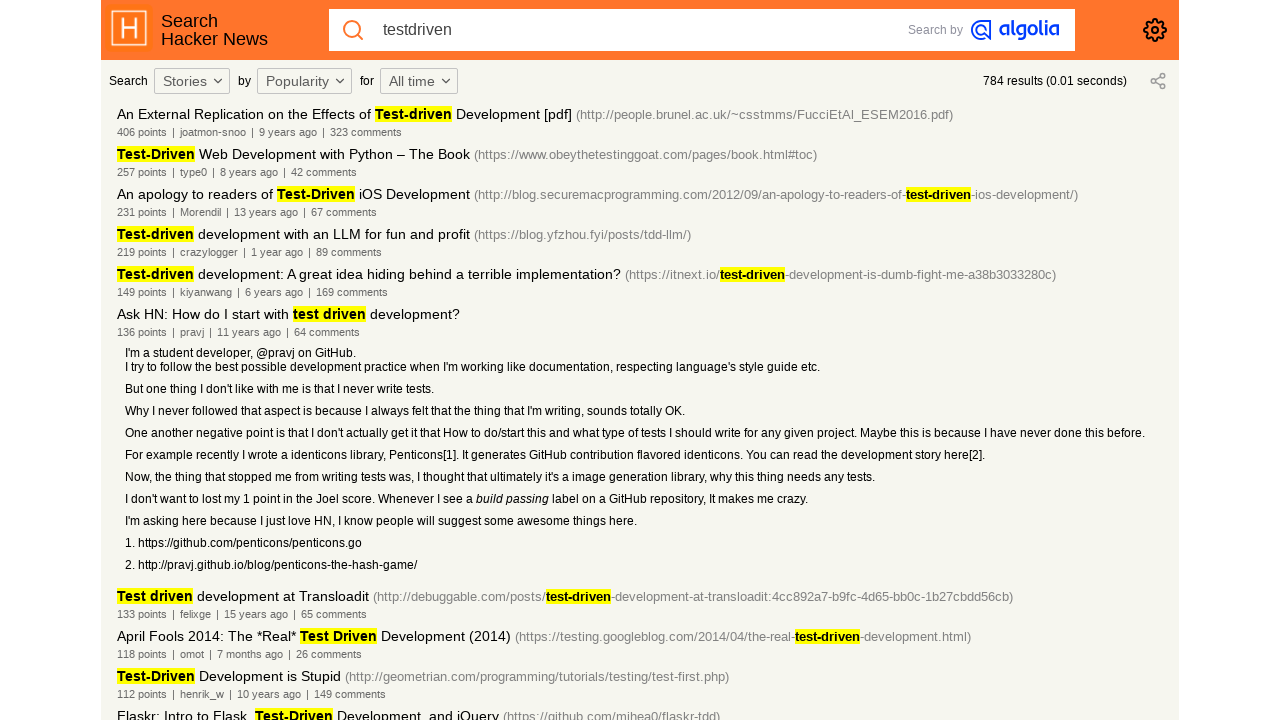